Tests adding Dell i7 8gb laptop to cart by navigating to the Laptops category, selecting the fourth laptop, and clicking Add to Cart

Starting URL: https://www.demoblaze.com/

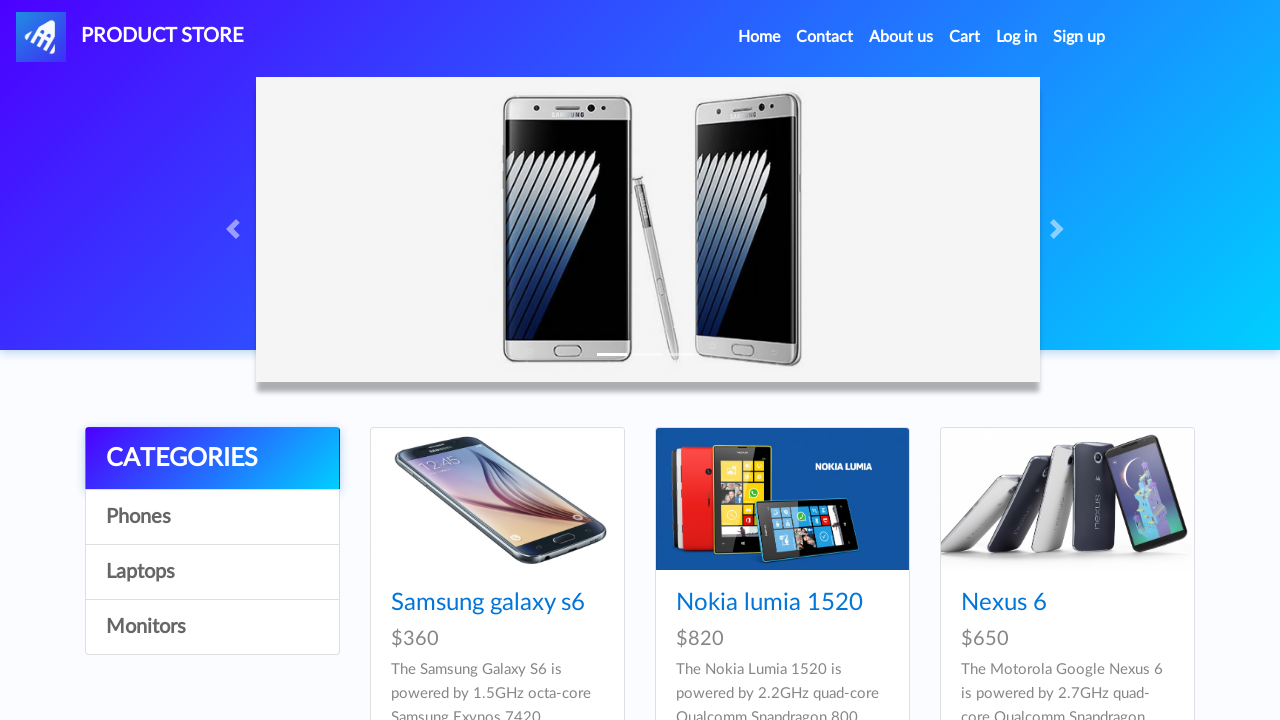

Clicked on Laptops category at (212, 572) on xpath=/html/body/div[5]/div/div[1]/div/a[3]
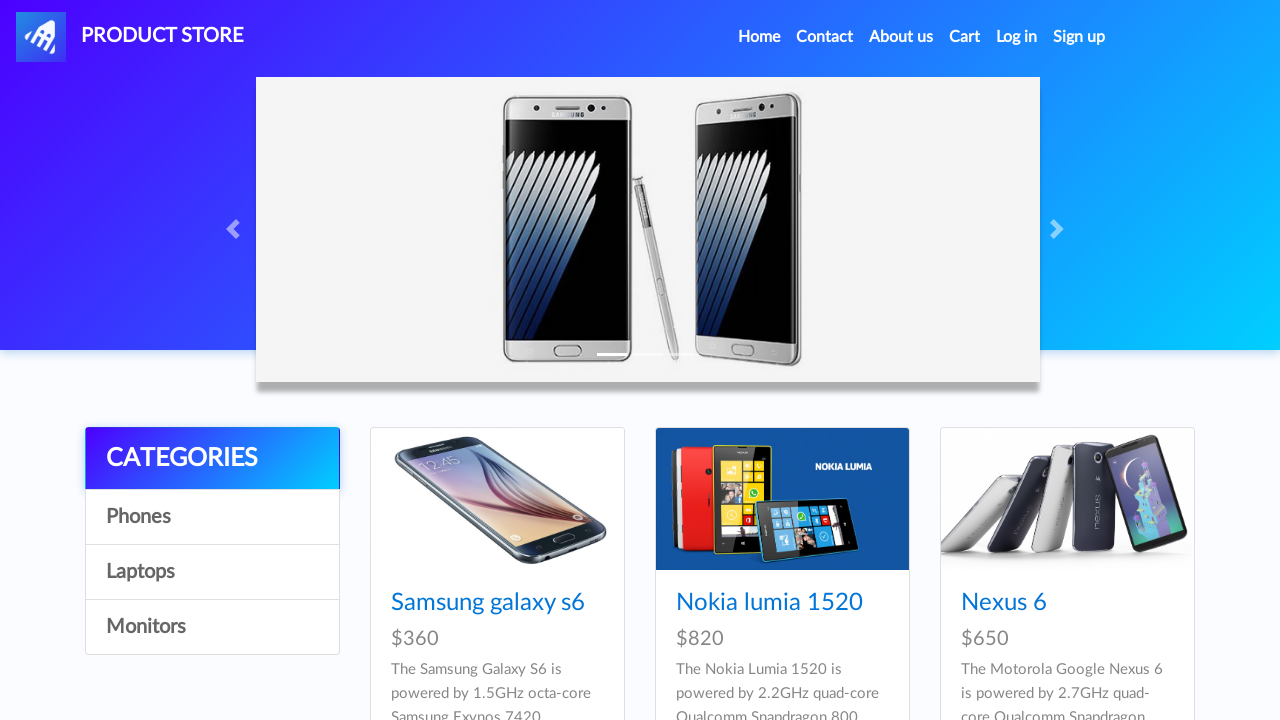

Waited for Laptops category page to load
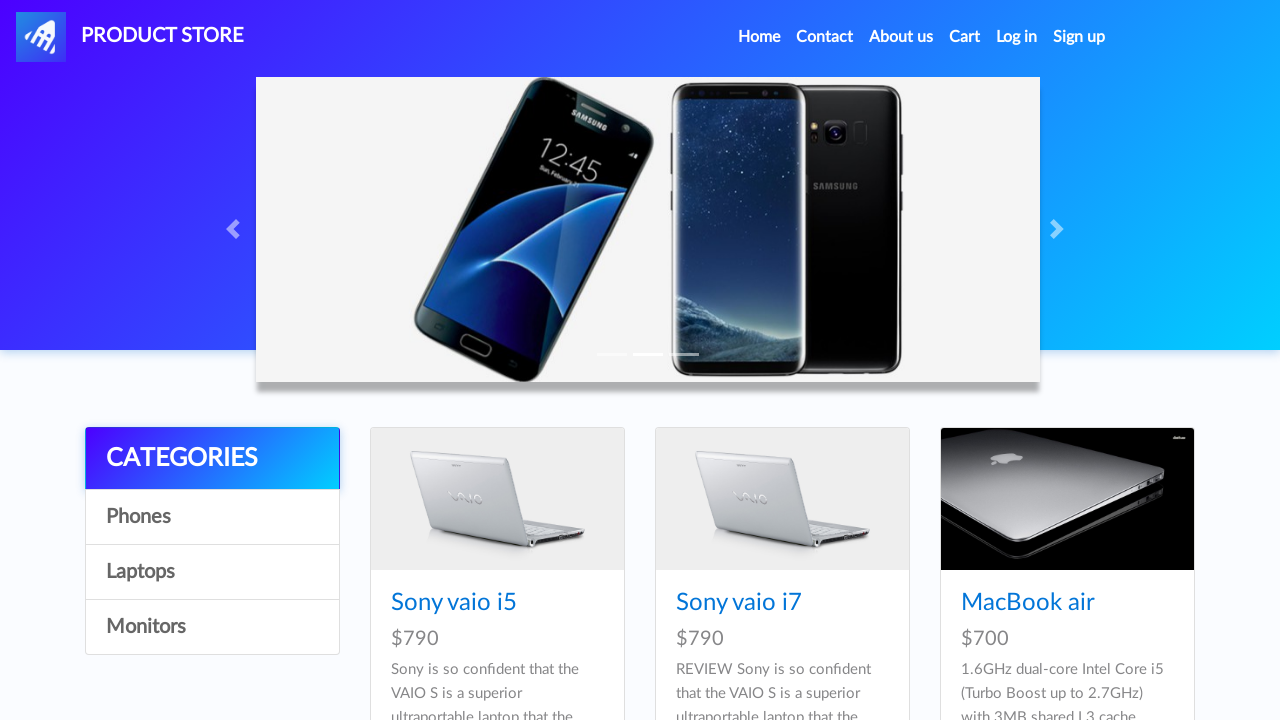

Clicked on Dell i7 8gb laptop (fourth laptop in list) at (448, 361) on xpath=/html/body/div[5]/div/div[2]/div/div[4]/div/div/h4/a
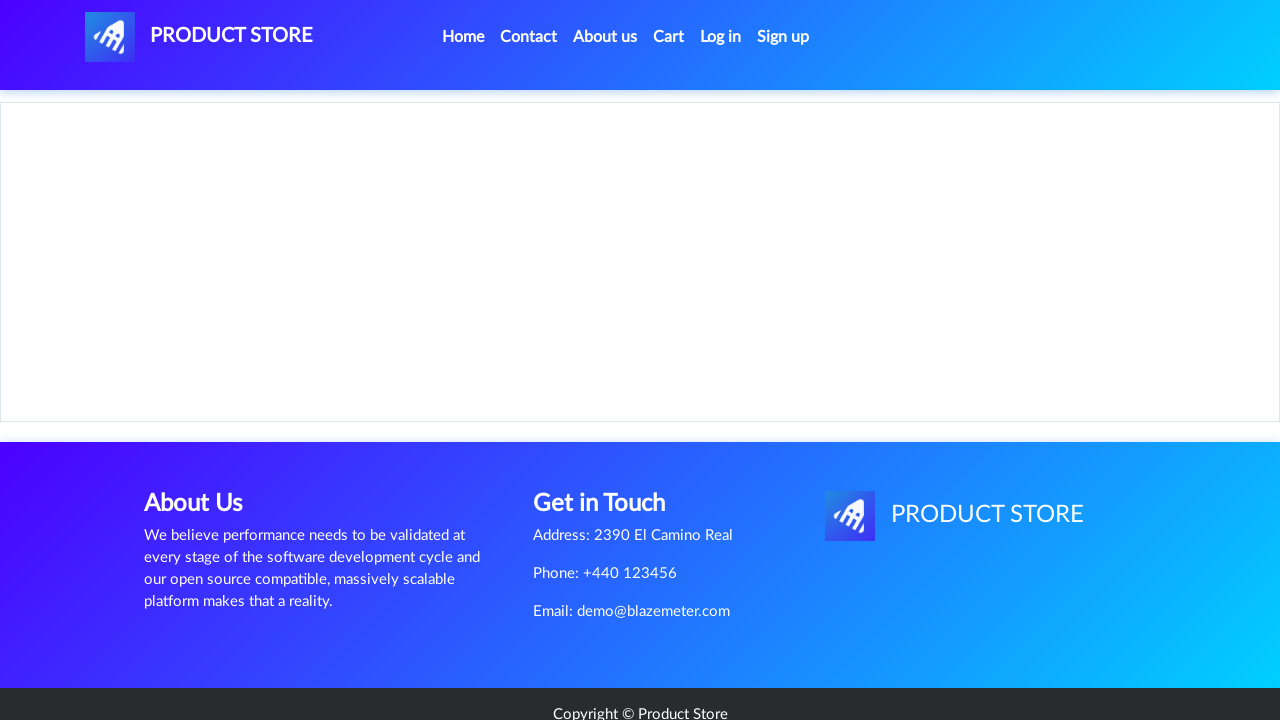

Waited for Dell i7 8gb laptop product page to load
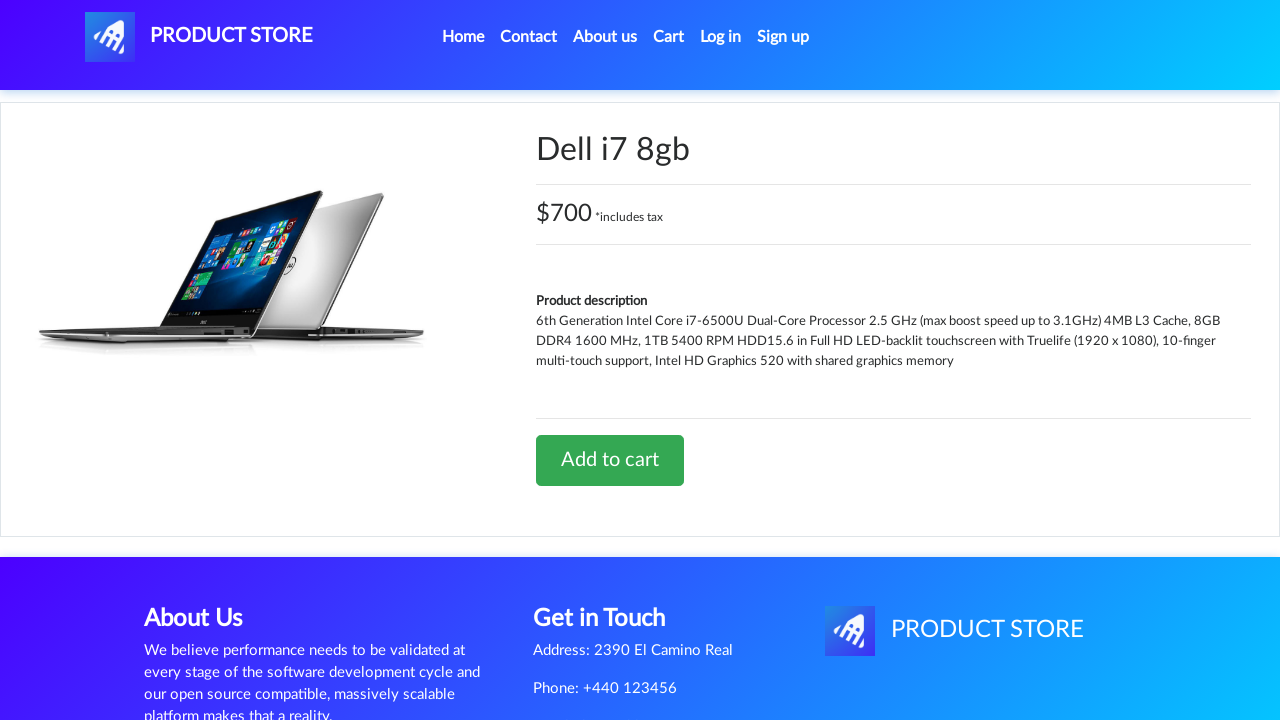

Clicked Add to Cart button at (610, 460) on #tbodyid > div.row > div > a
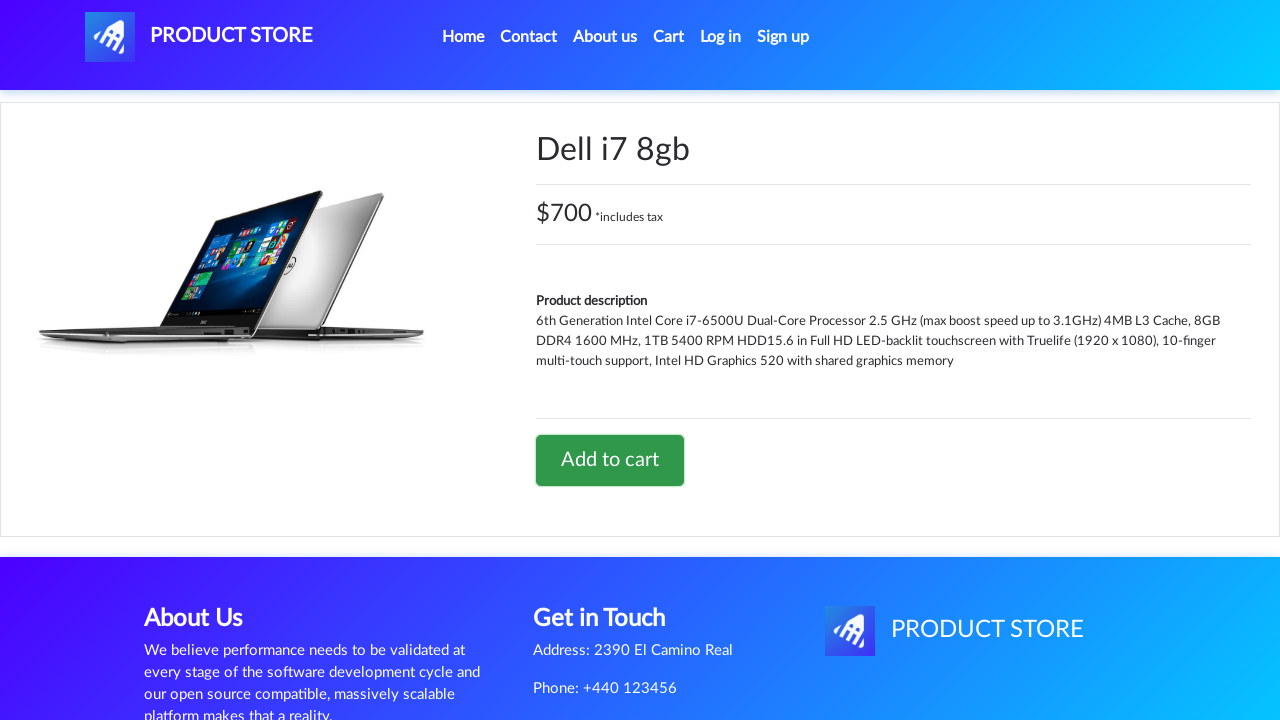

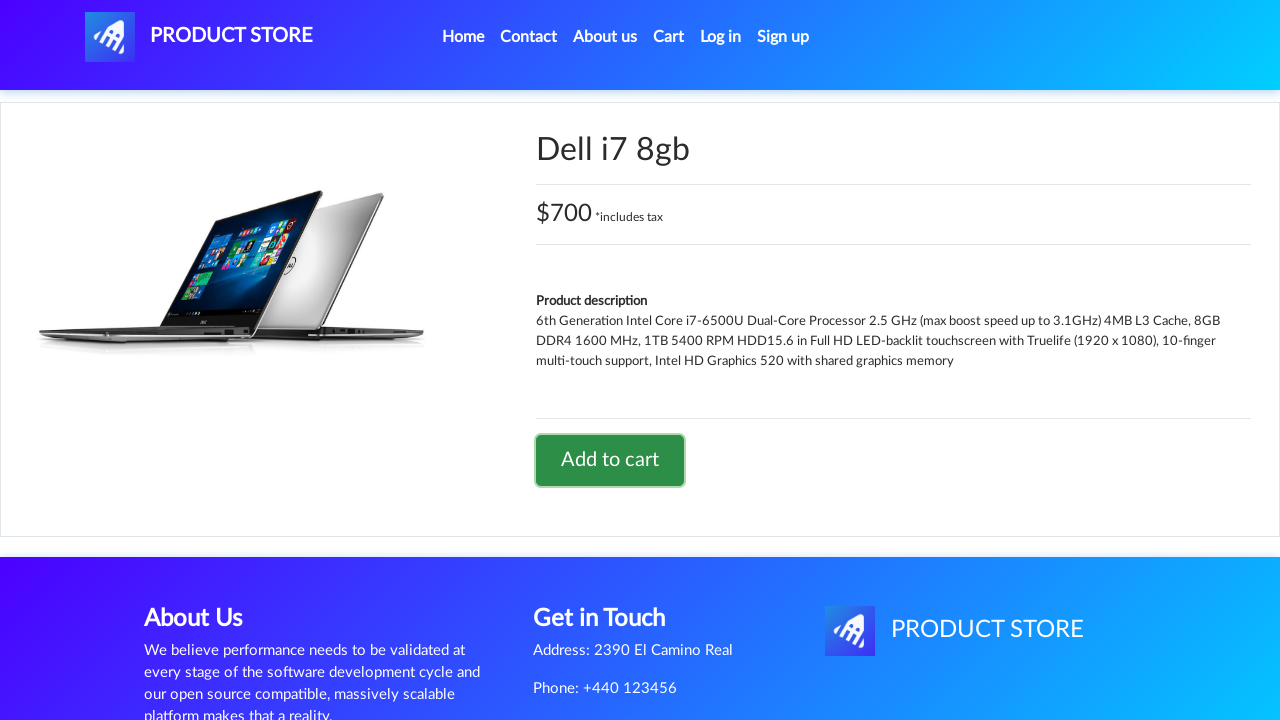